Tests dropdown selection functionality by selecting a country from a dropdown menu

Starting URL: https://www.globalsqa.com/demo-site/select-dropdown-menu/

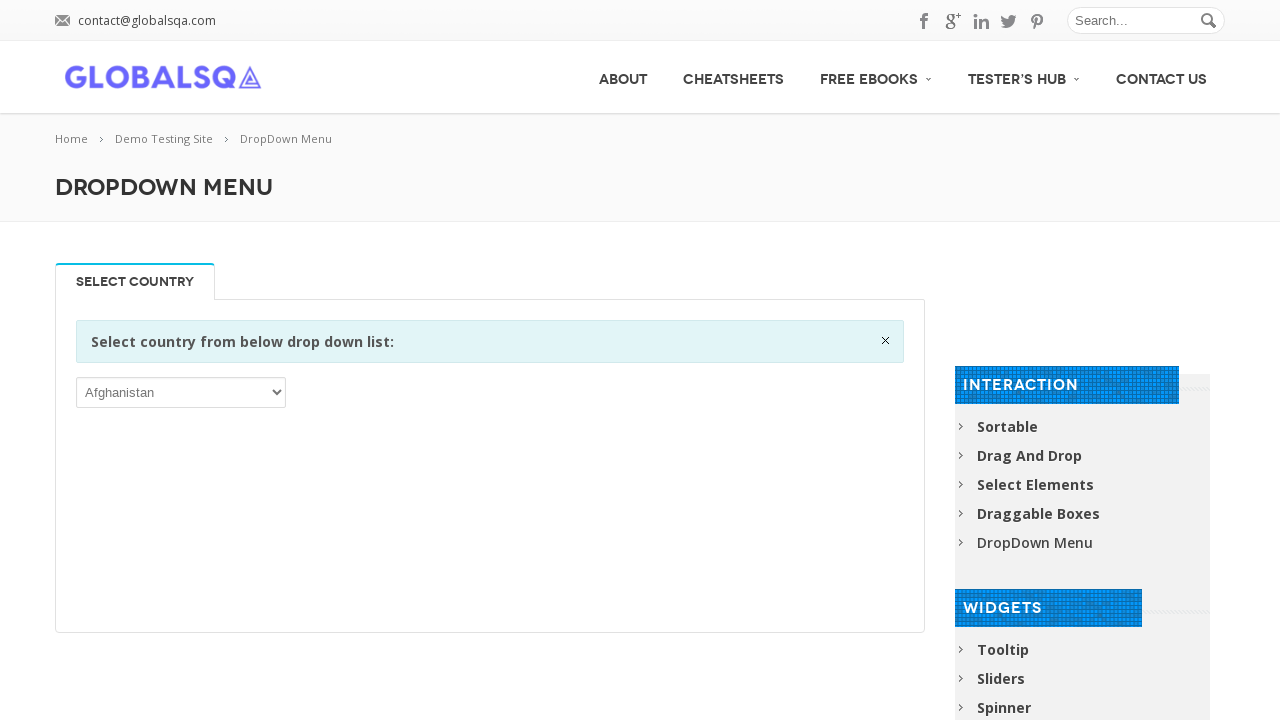

Selected 'Iceland' from the country dropdown menu on //div/p/select
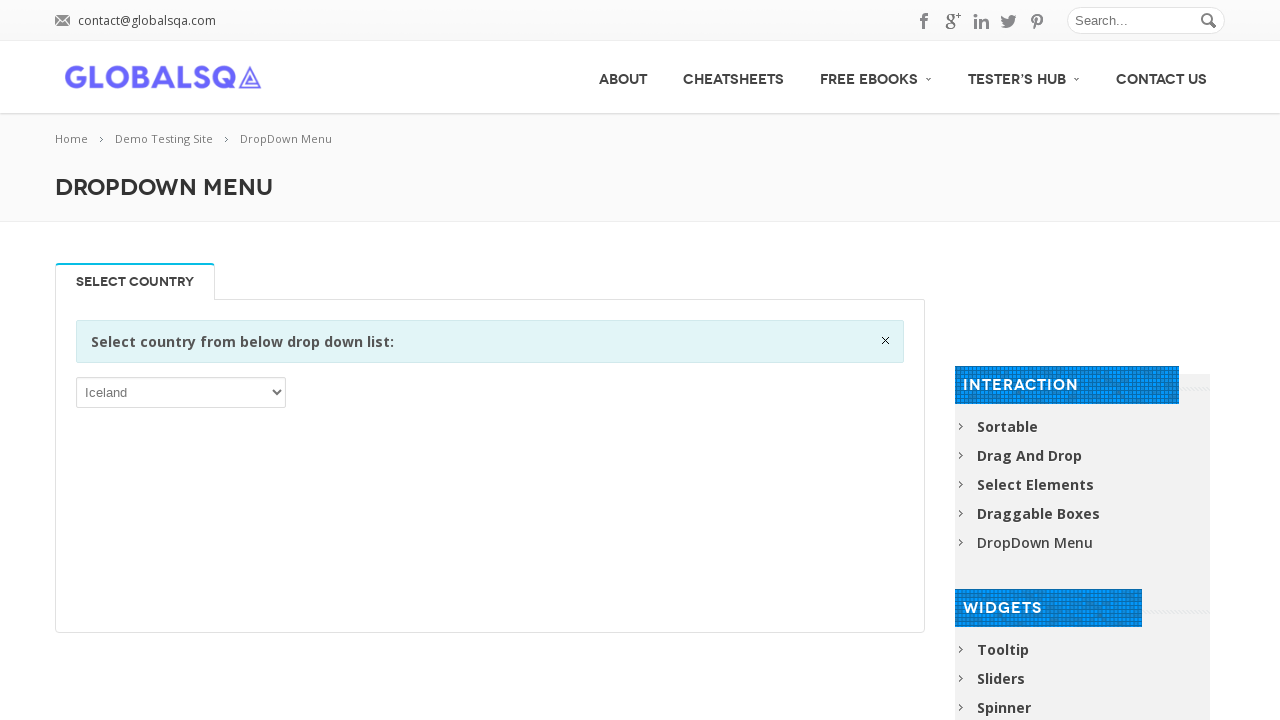

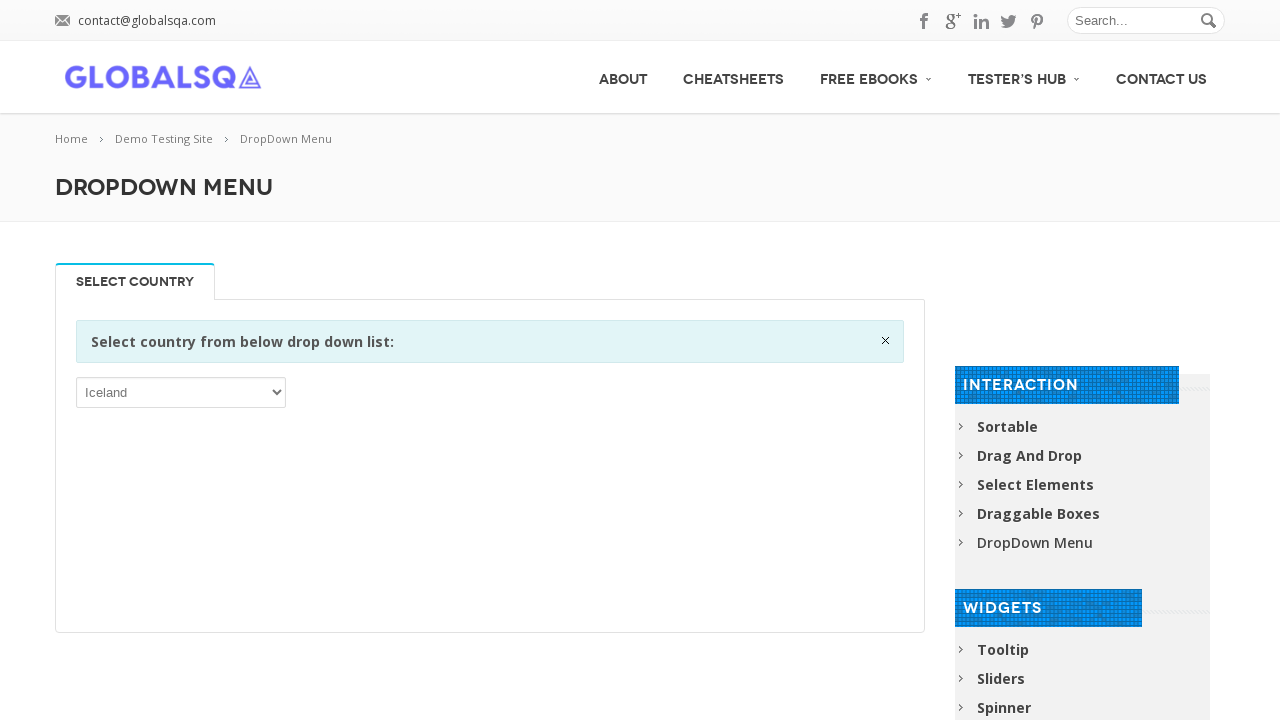